Tests scrolling functionality on a webpage by scrolling down 250 pixels

Starting URL: https://the-internet.herokuapp.com/

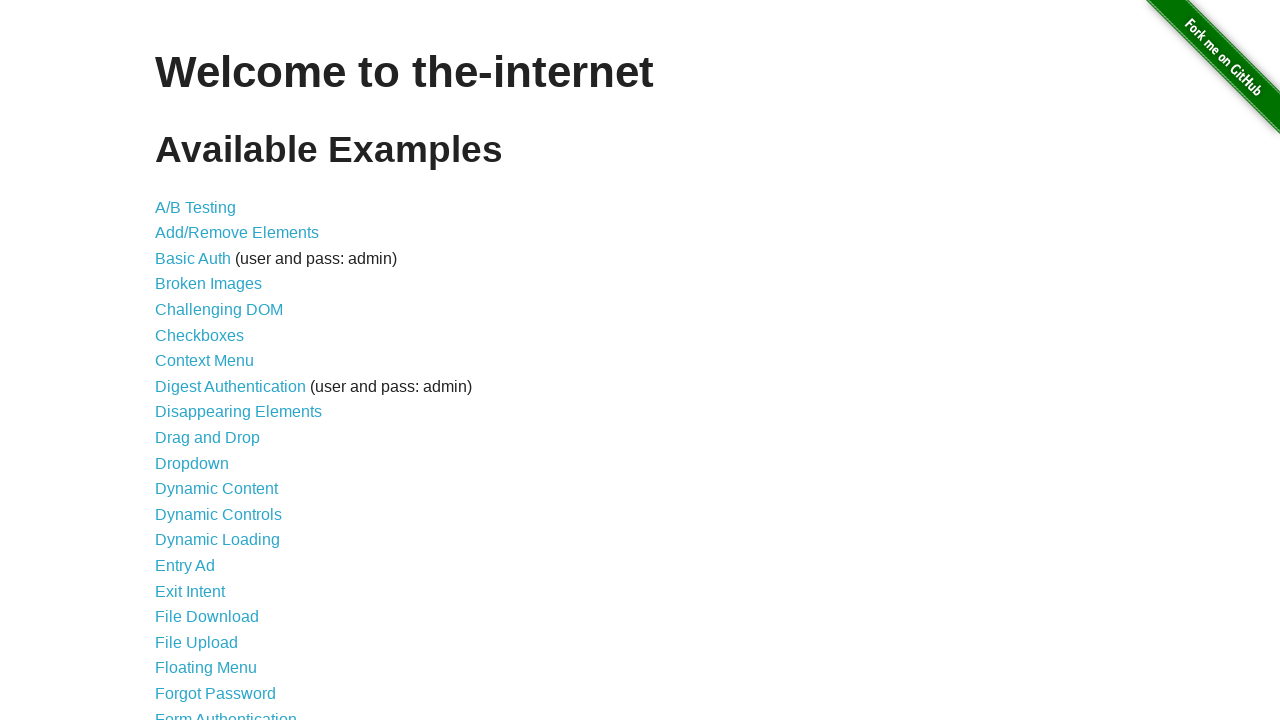

Scrolled down the page by 250 pixels
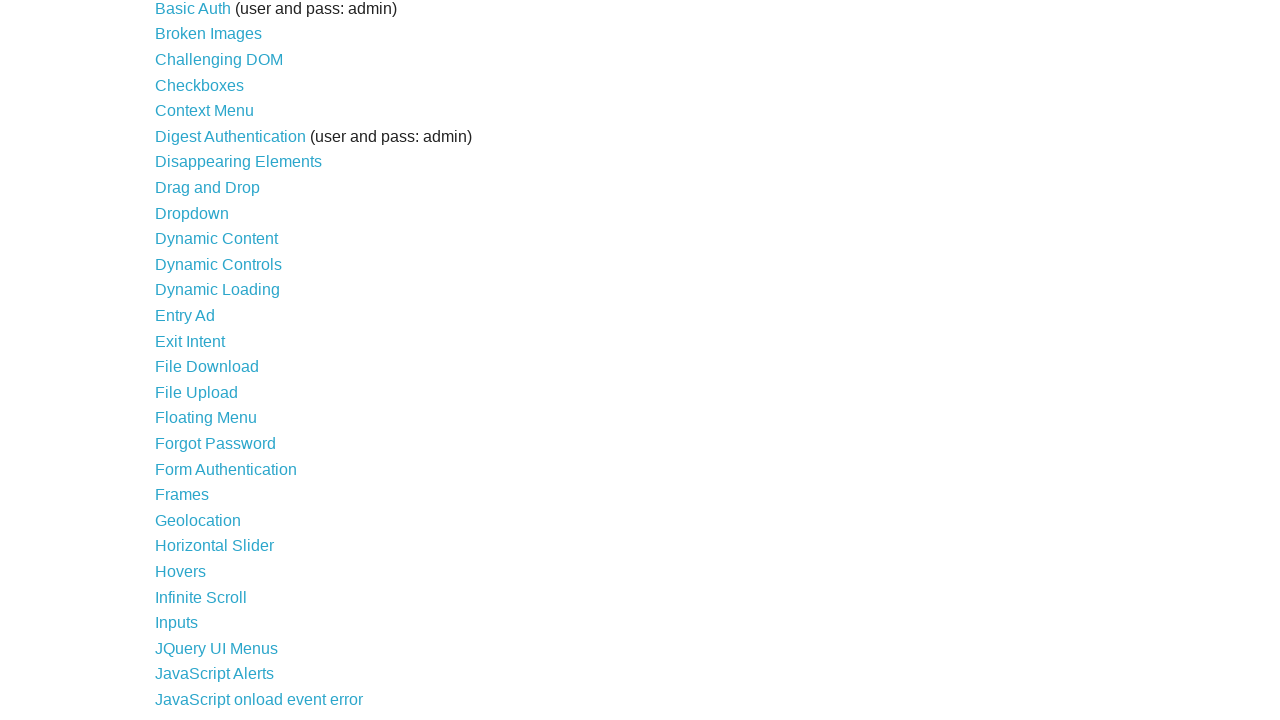

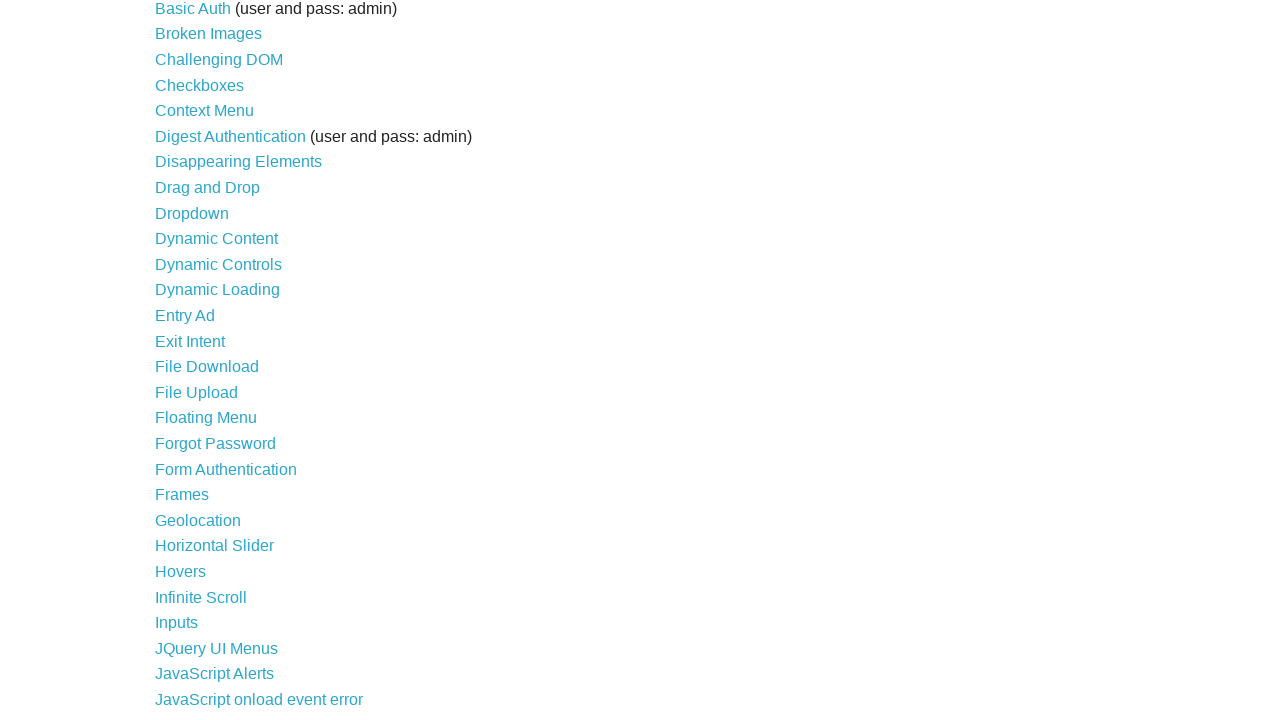